Navigates to a file sample website and downloads a PDF file by clicking the download link

Starting URL: https://www.filesampleshub.com/format/document/pdf

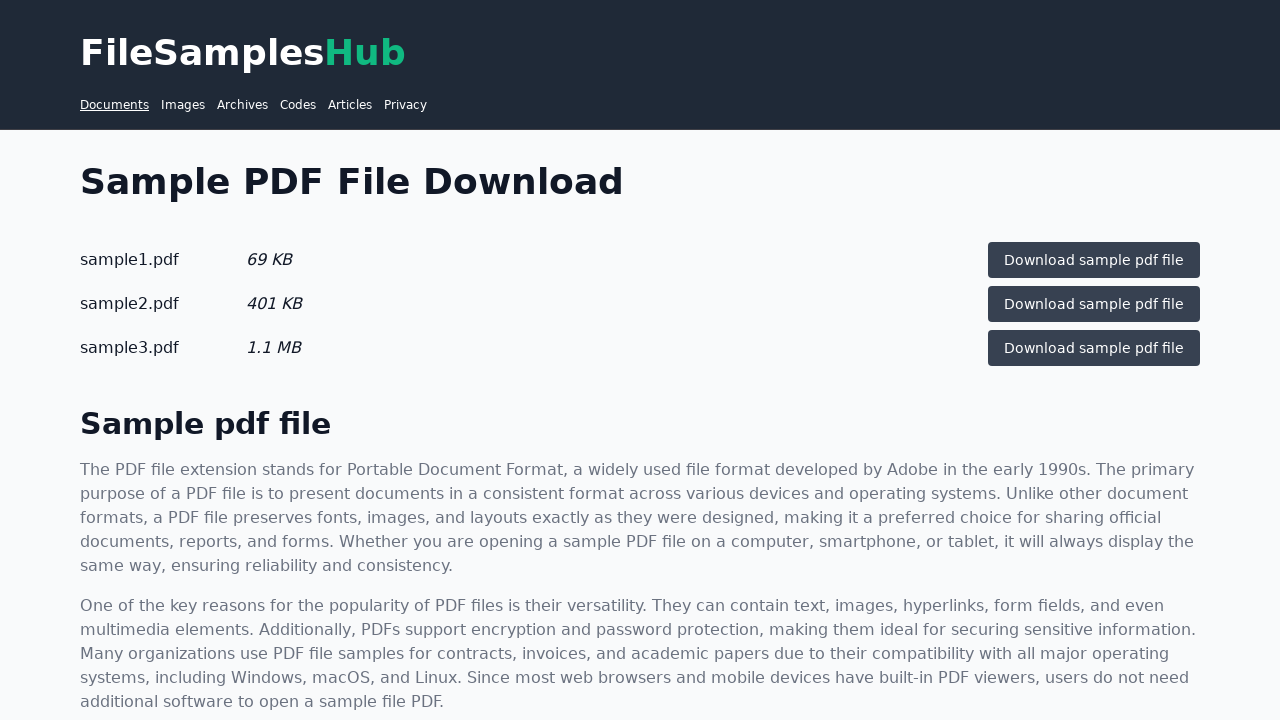

Clicked the first PDF download link at (1094, 260) on (//a[contains(text(),'Download sample pdf file')])[1]
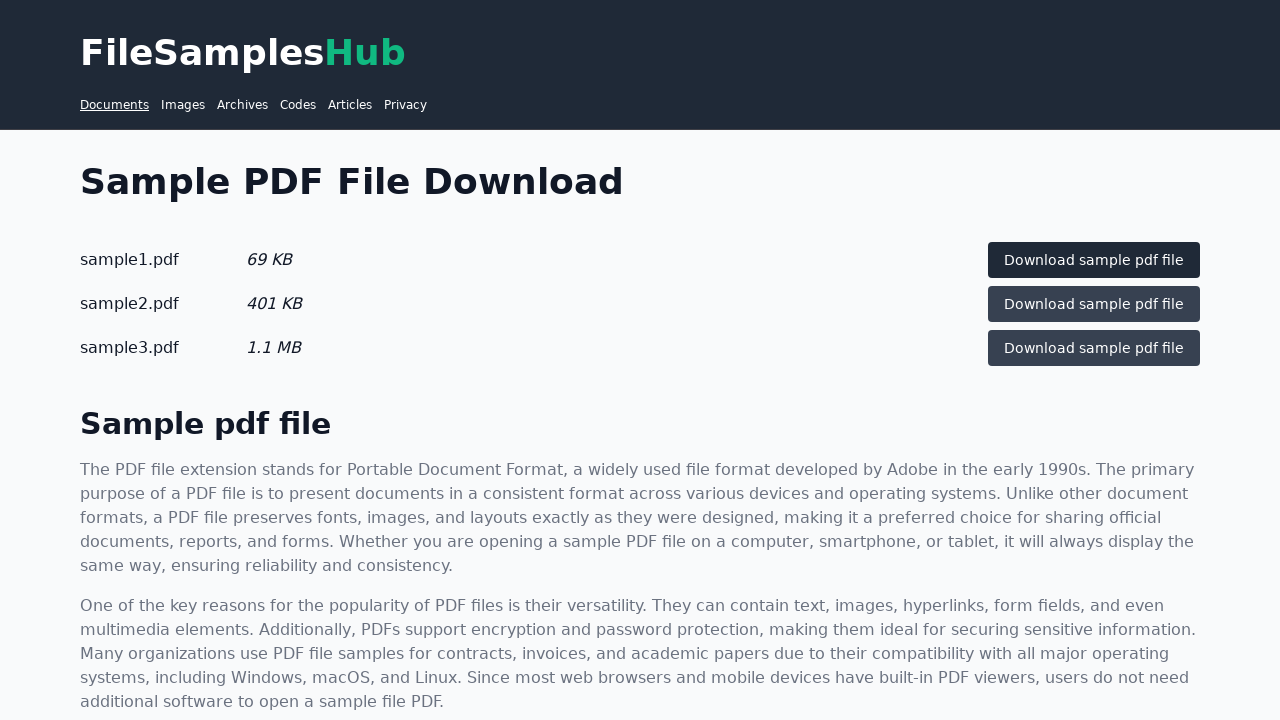

Waited for PDF download to start
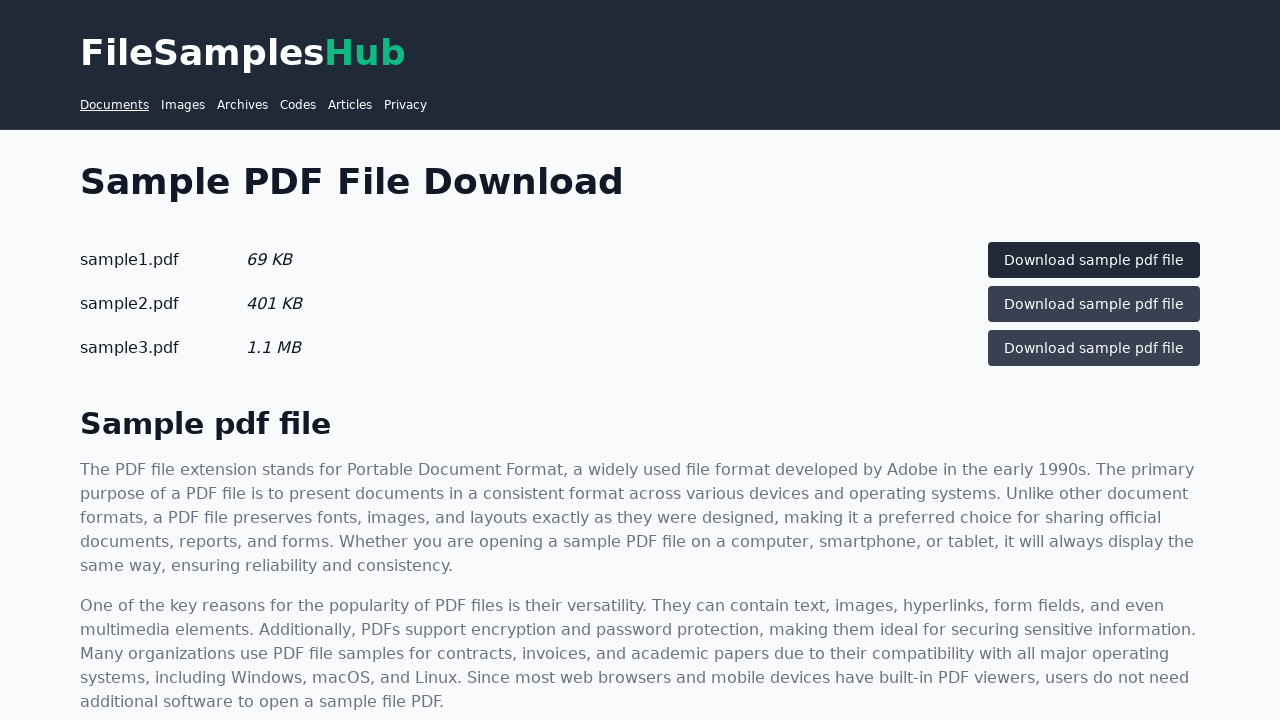

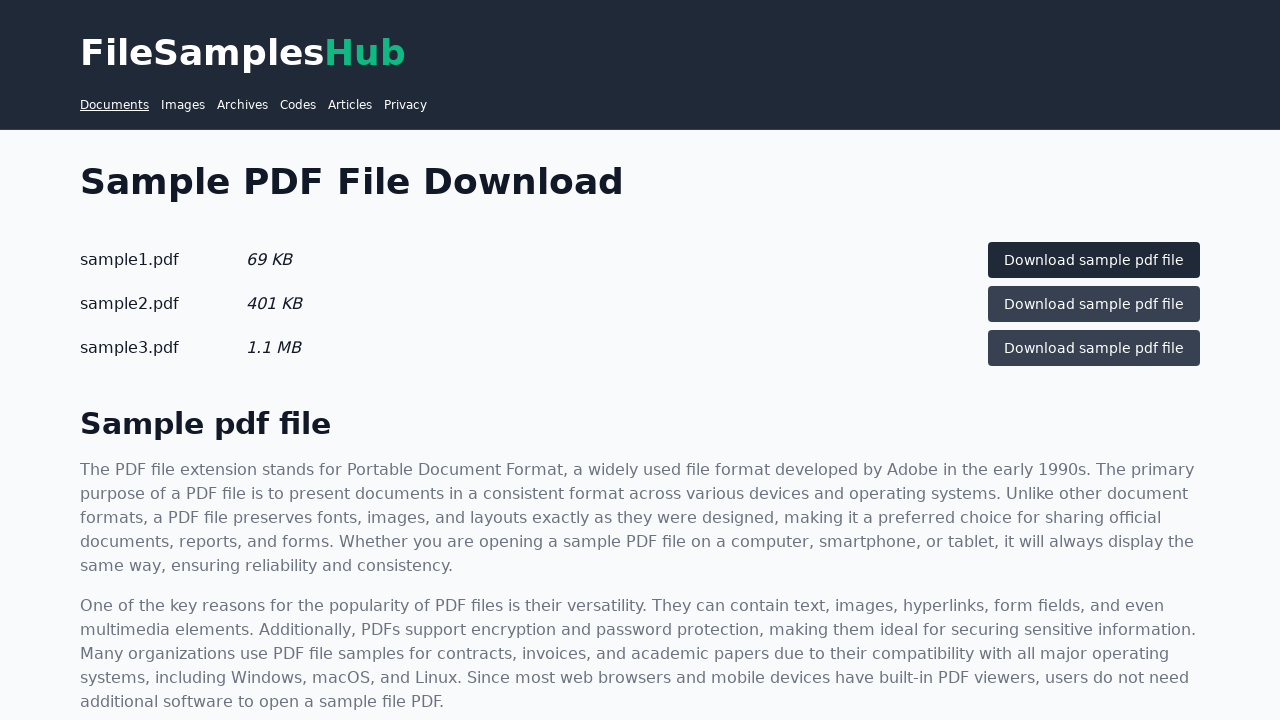